Navigates to an LMS homepage, clicks on the "All Courses" menu link, and verifies that course elements are displayed on the courses page.

Starting URL: https://alchemy.hguy.co/lms/

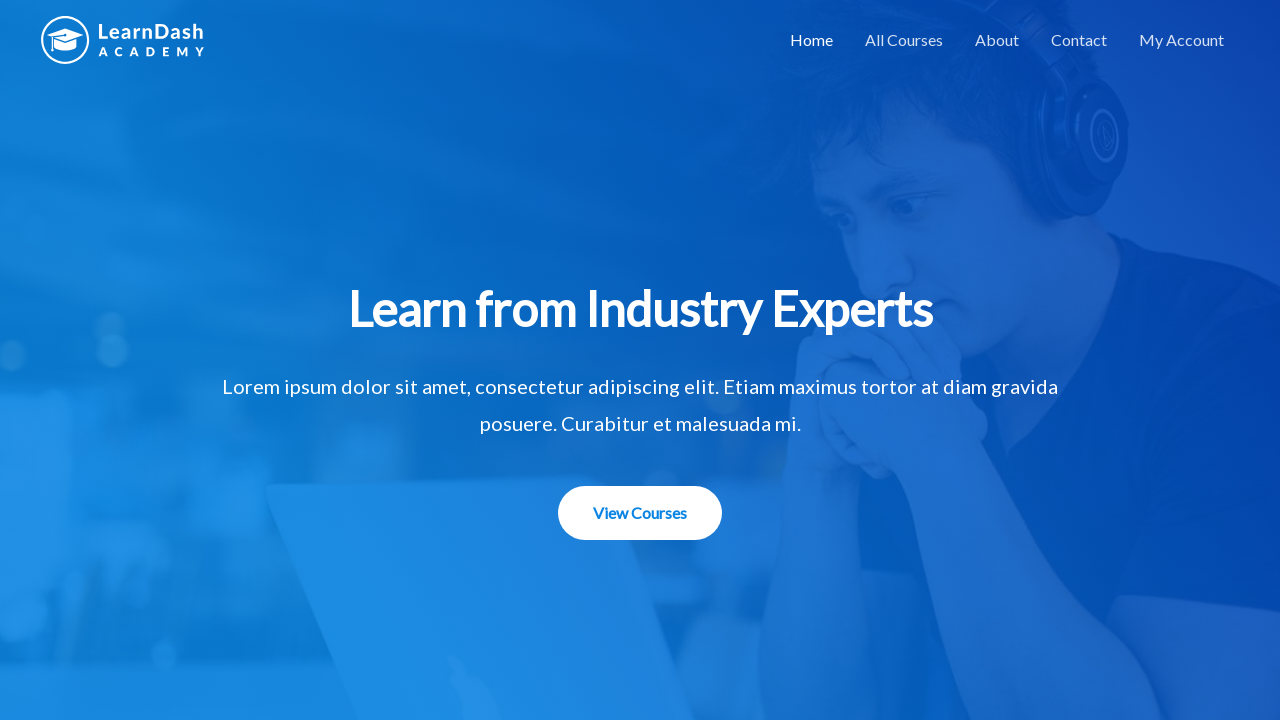

Clicked 'All Courses' link in the menu at (904, 40) on xpath=//a[text()='All Courses']
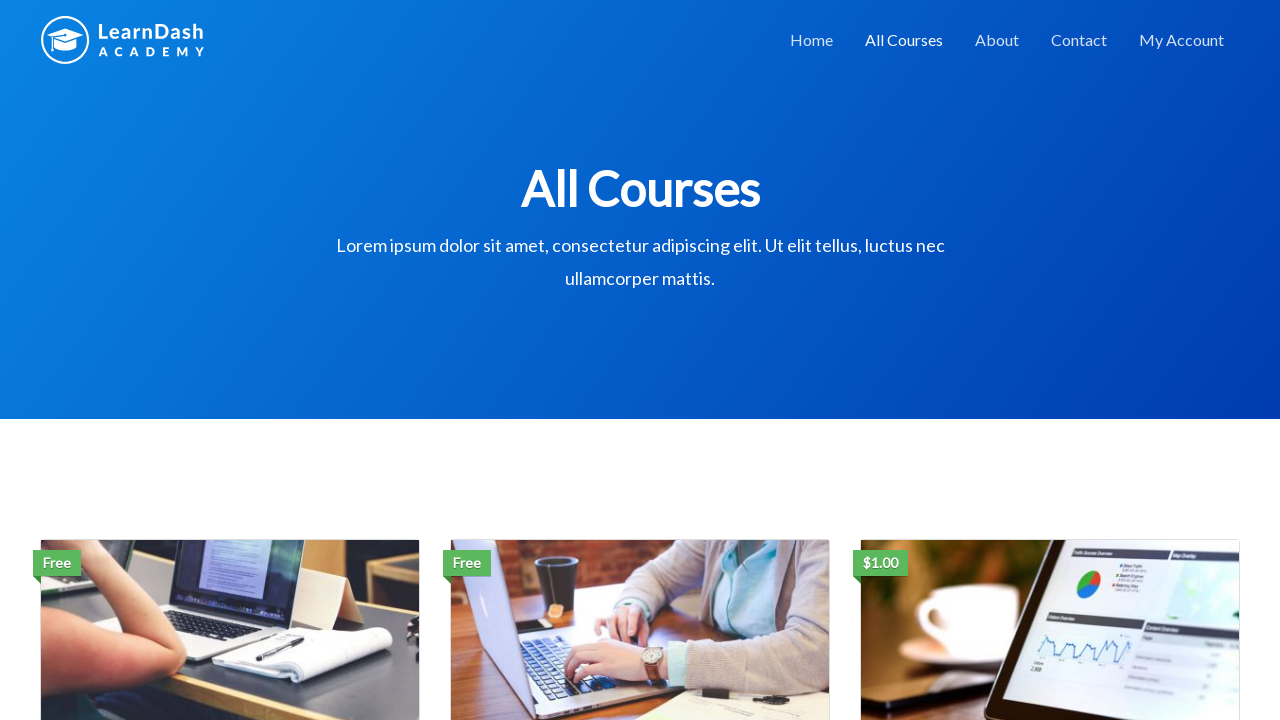

Waited for course articles to be visible on the page
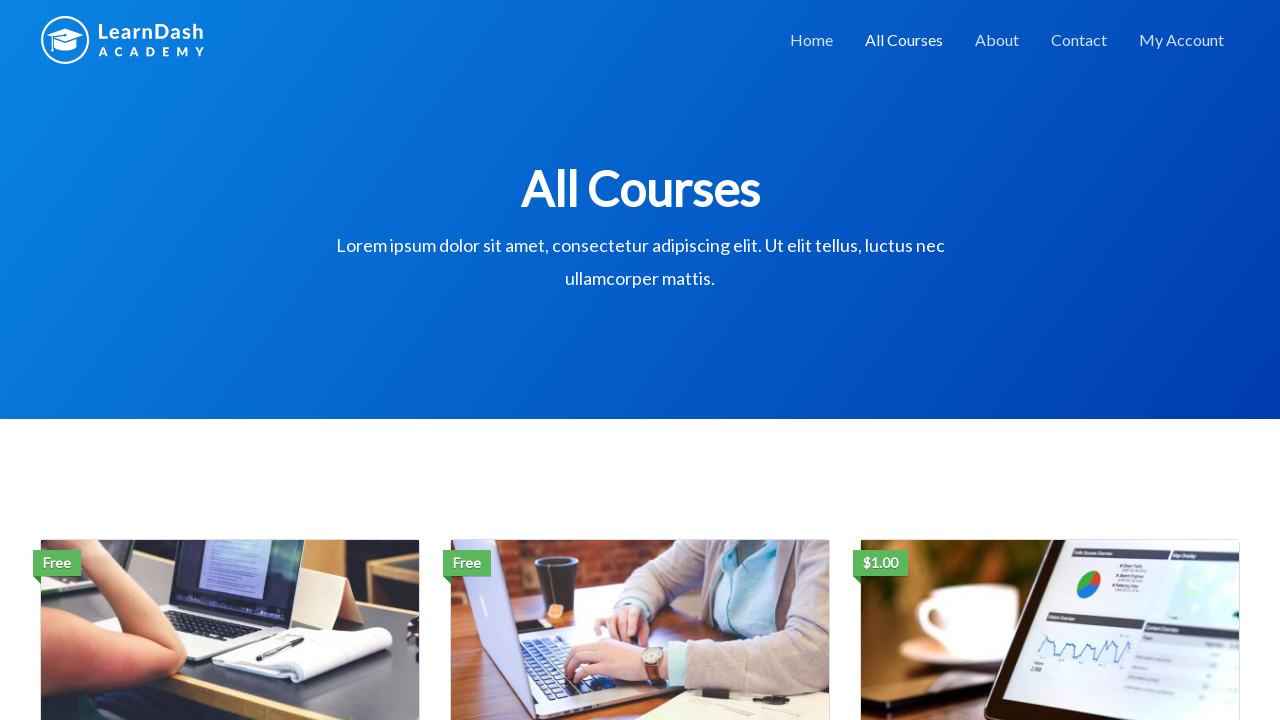

Located all course article elements
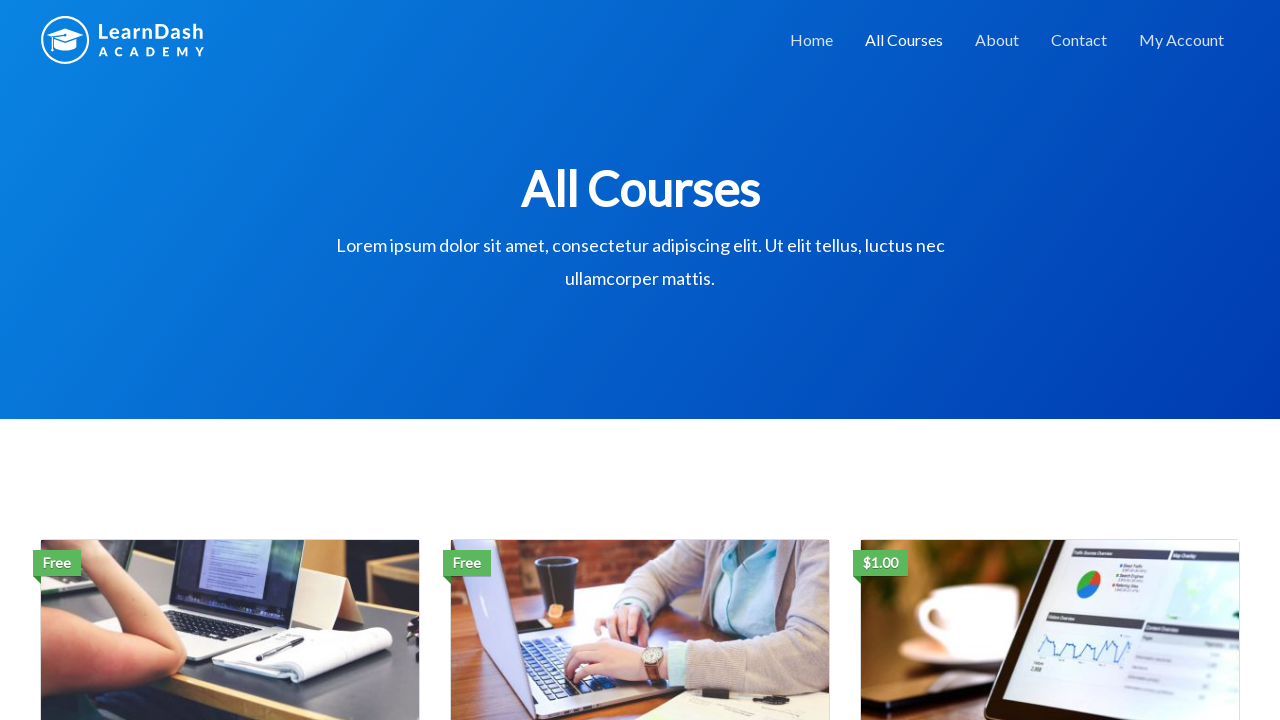

Verified first course article is visible
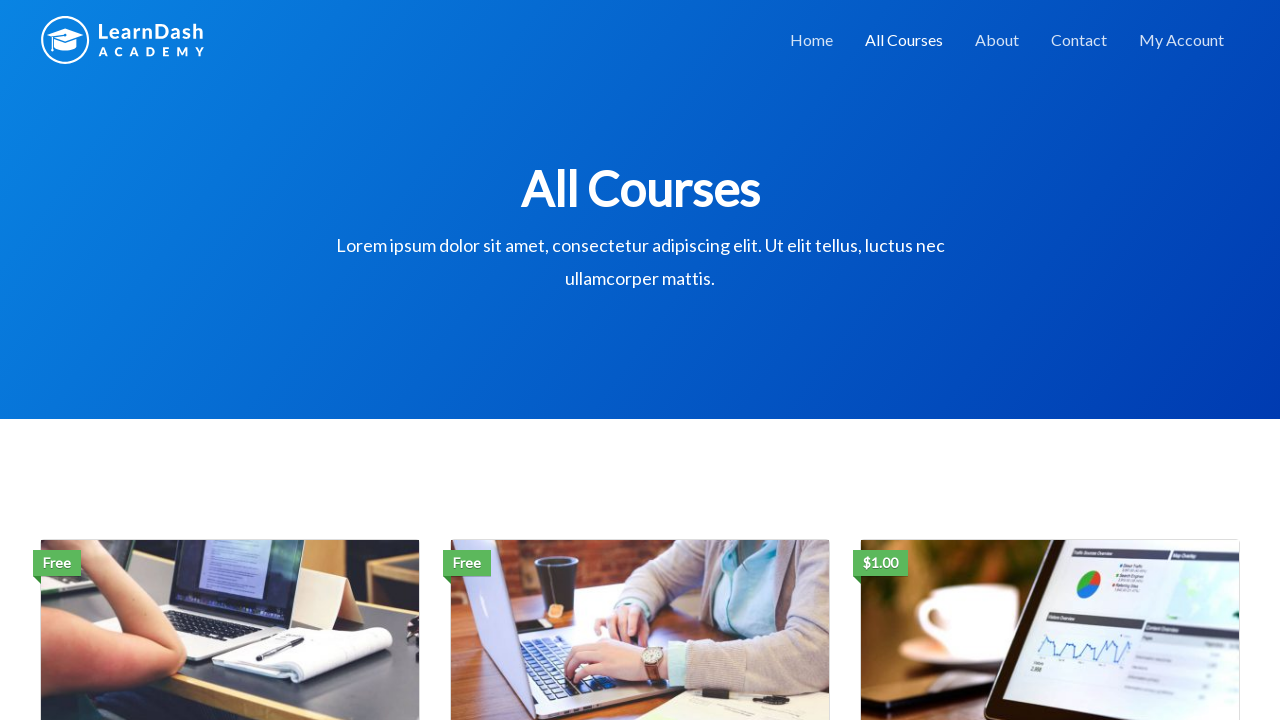

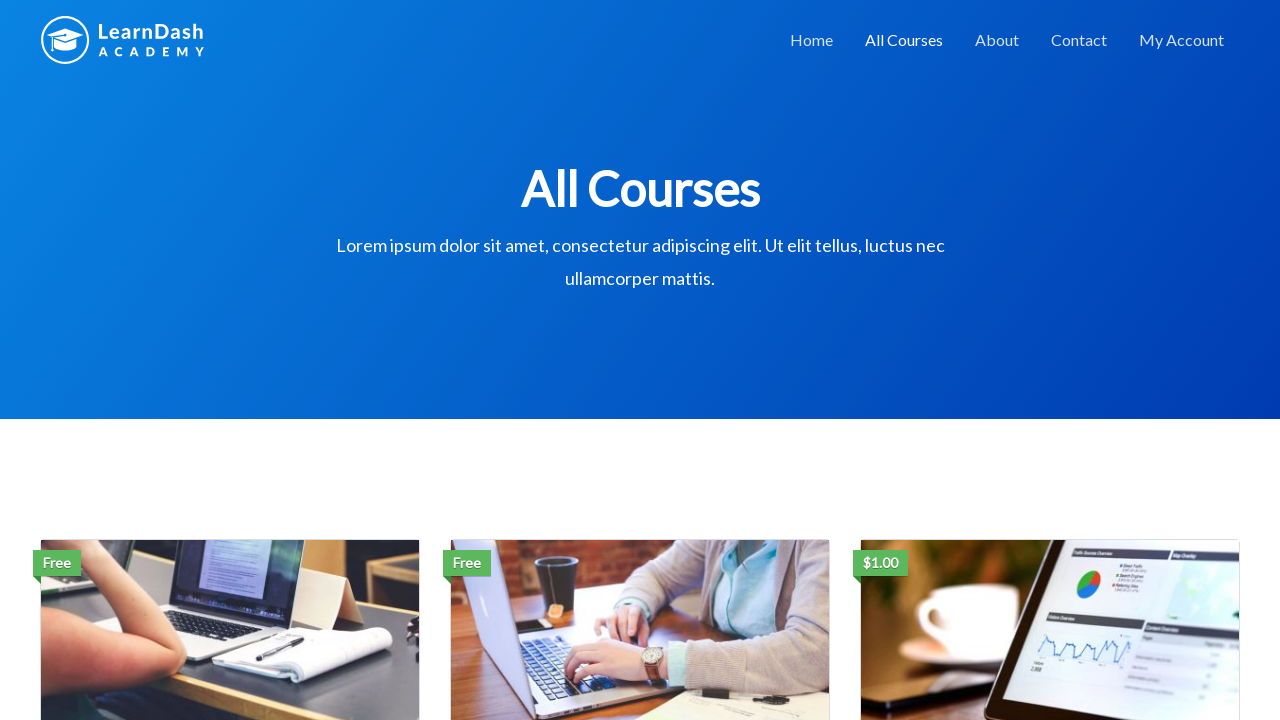